Tests pagination navigation on a leaderboard page by clicking through multiple page buttons and verifying the table loads on each page.

Starting URL: https://www.cdr.fyi/leaderboards

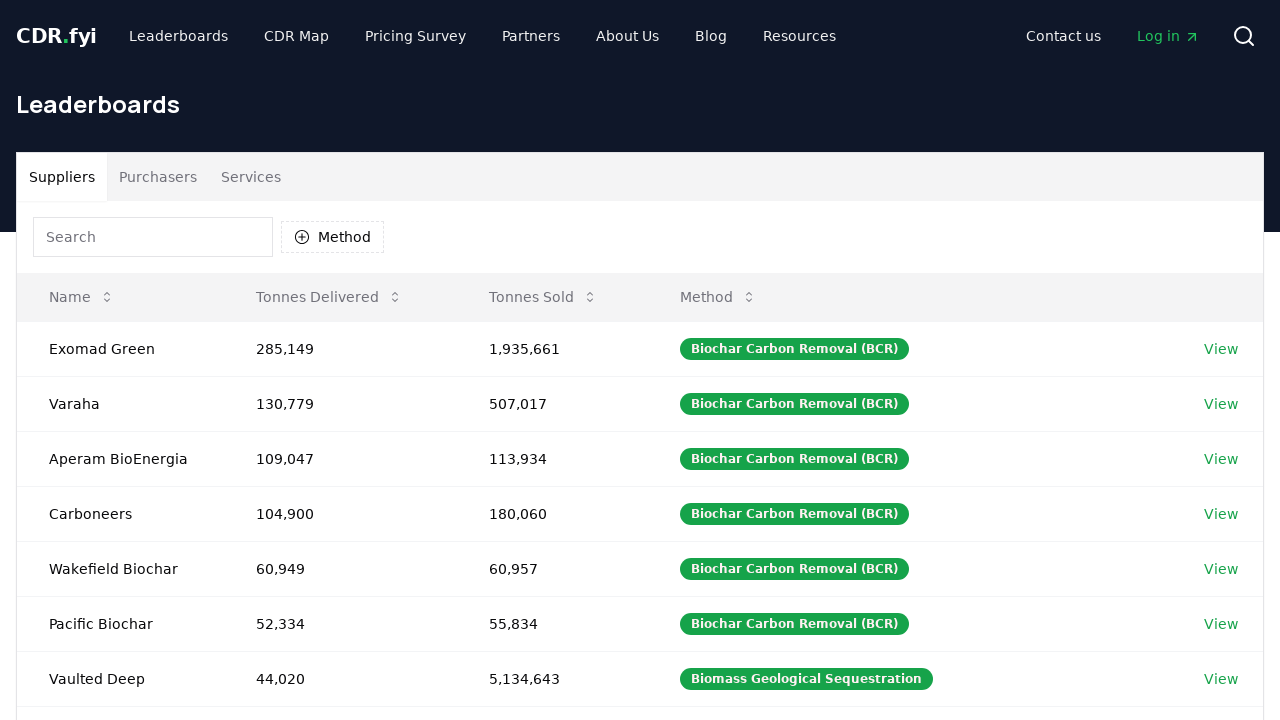

Initial leaderboard table loaded
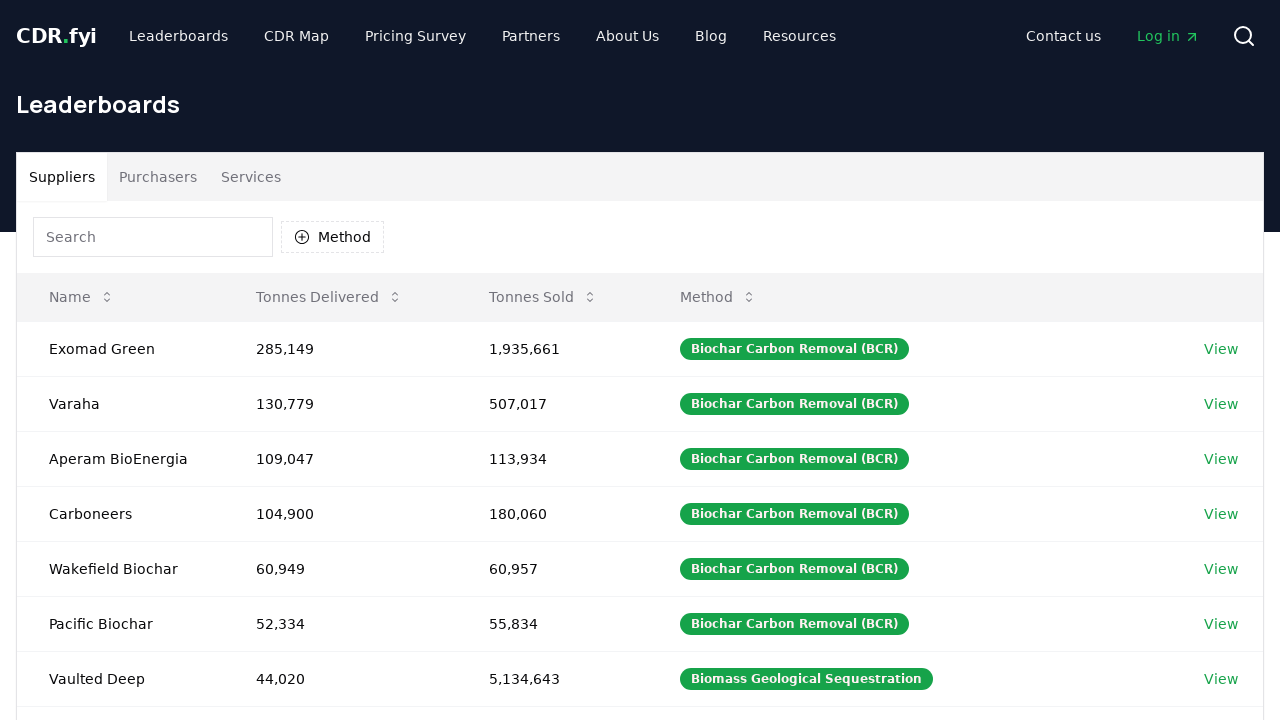

Clicked pagination button for page 2 at (606, 360) on //nav//ul//li/button[normalize-space(text())='2']
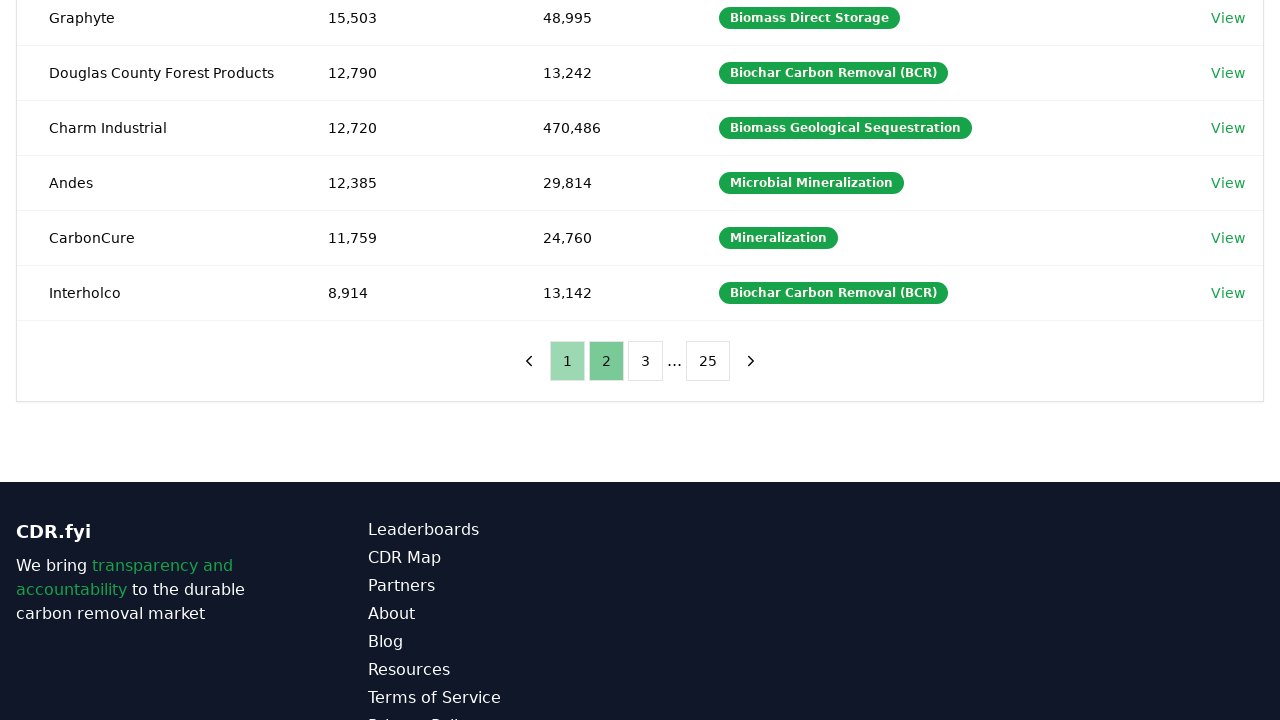

Table loaded on page 2
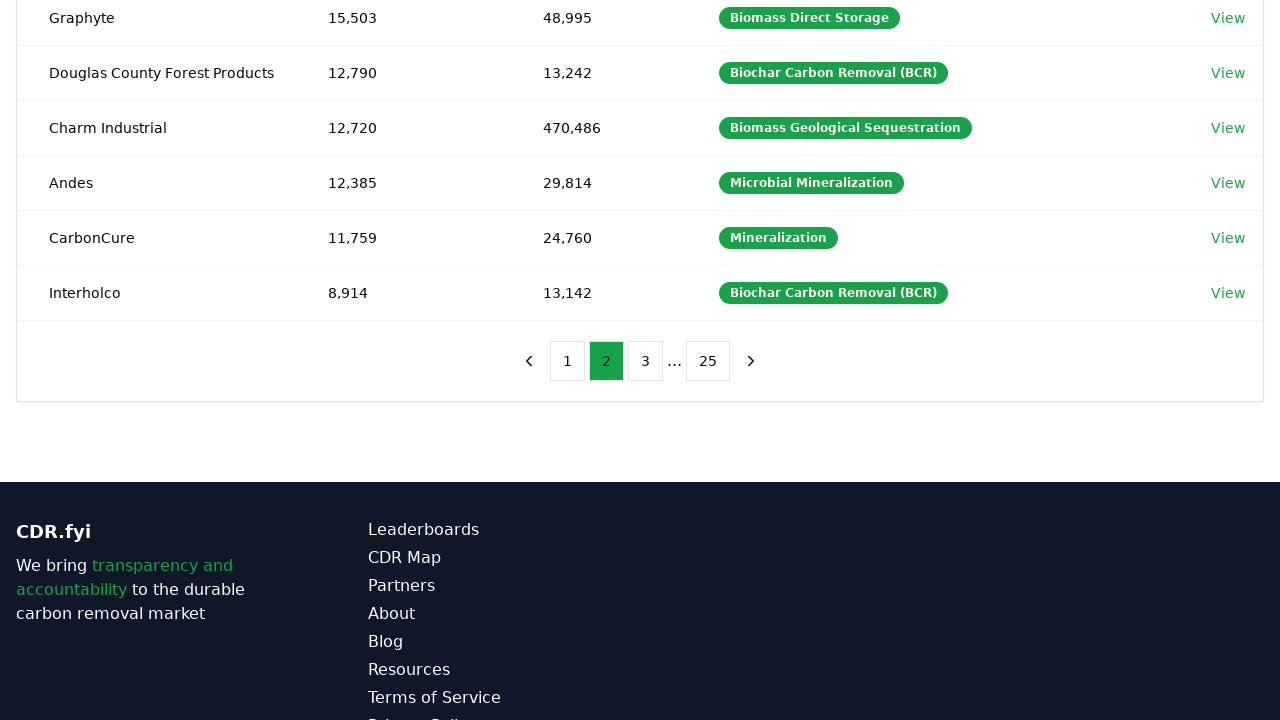

Waited for table content to refresh on page 2
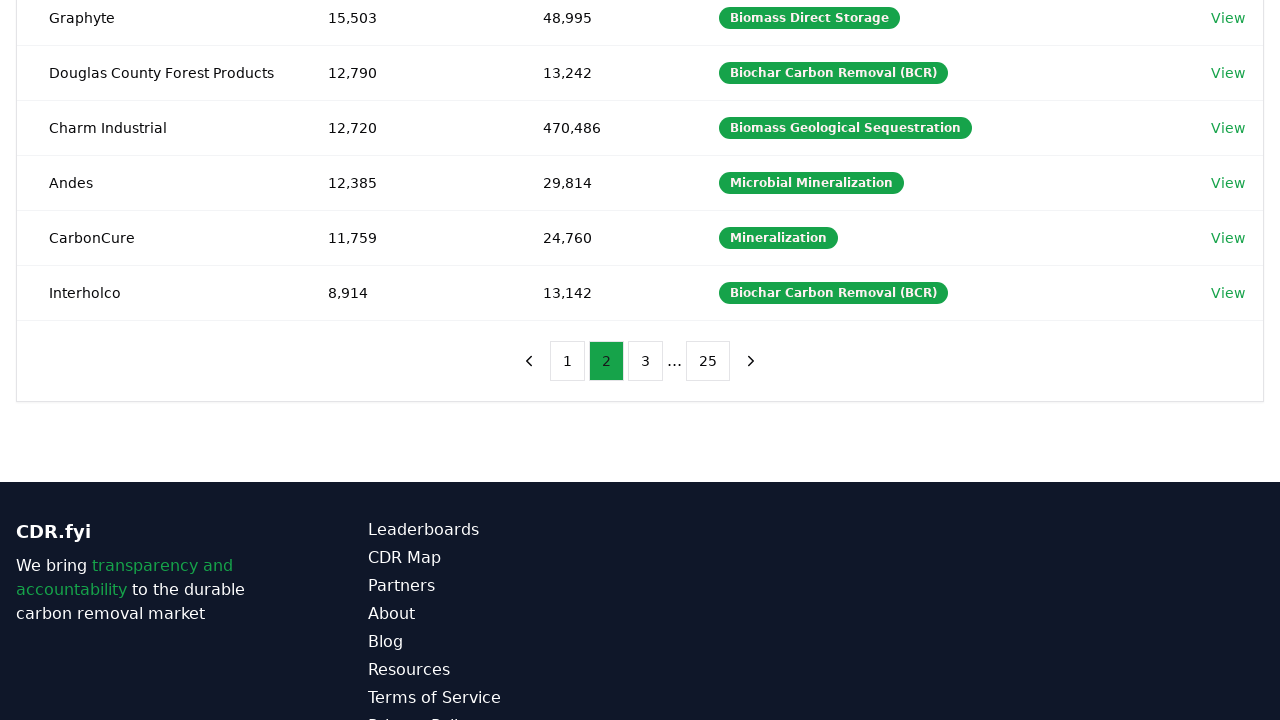

Clicked pagination button for page 3 at (646, 360) on //nav//ul//li/button[normalize-space(text())='3']
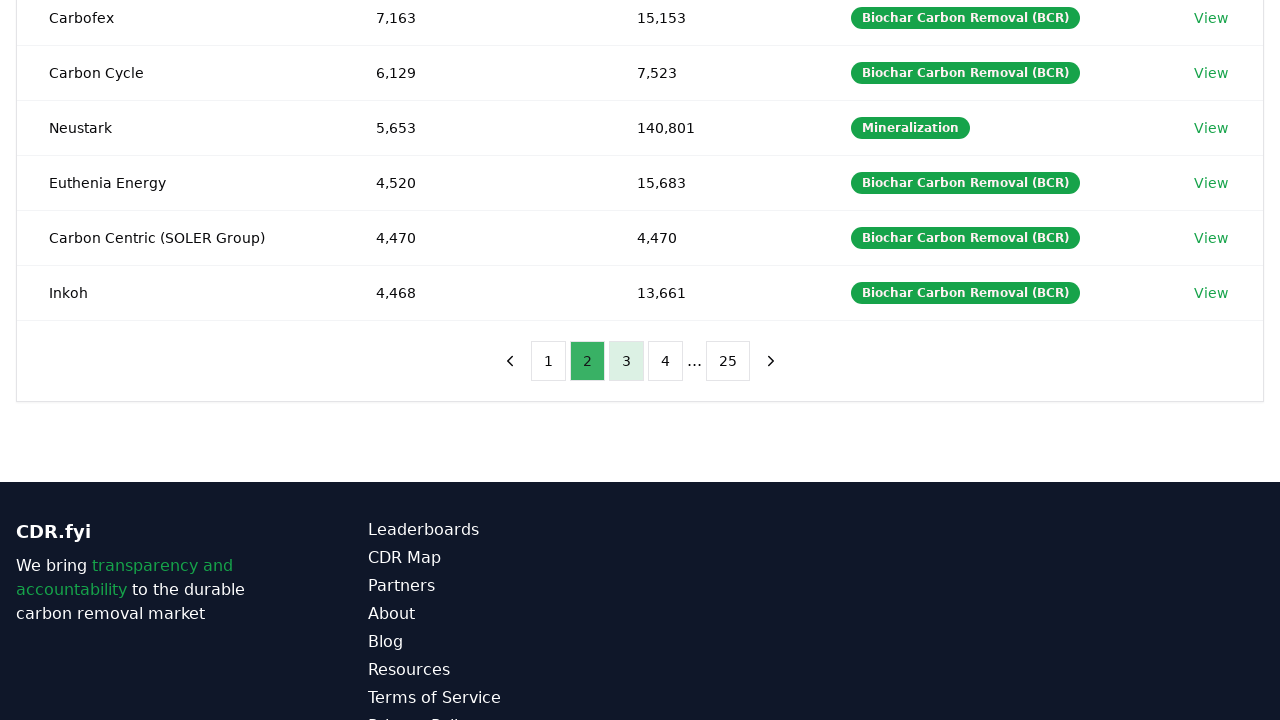

Table loaded on page 3
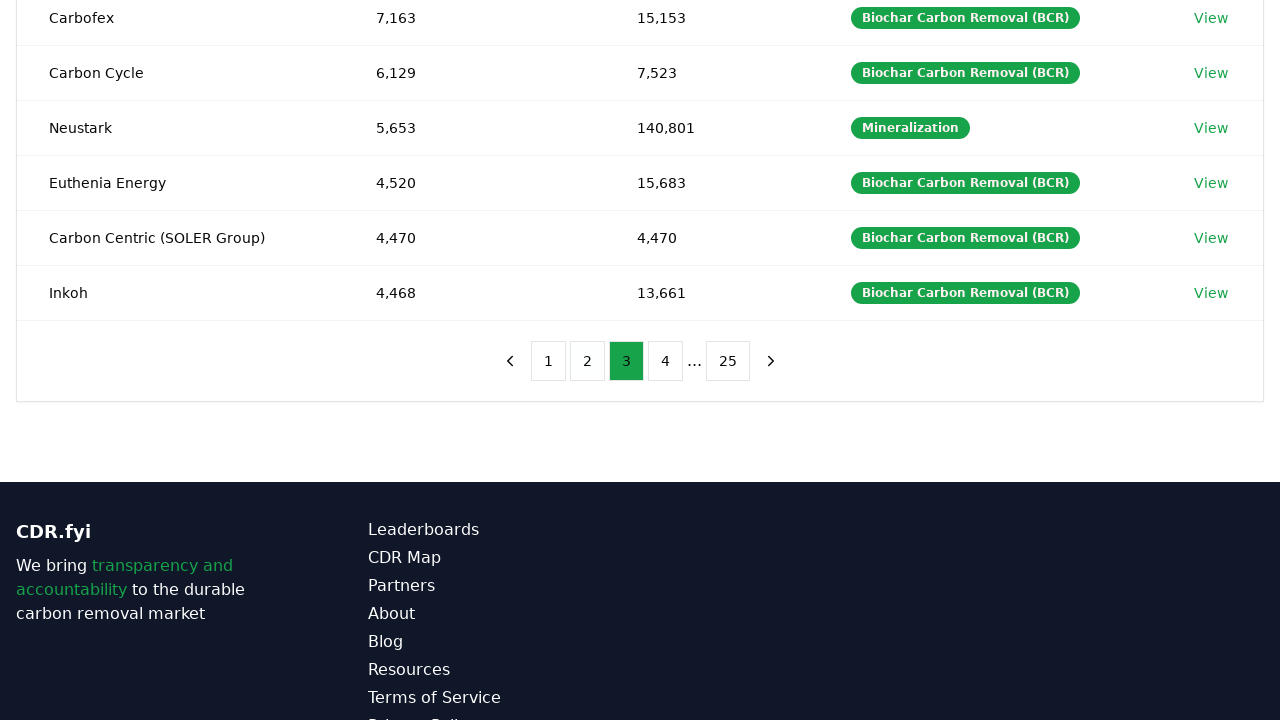

Waited for table content to refresh on page 3
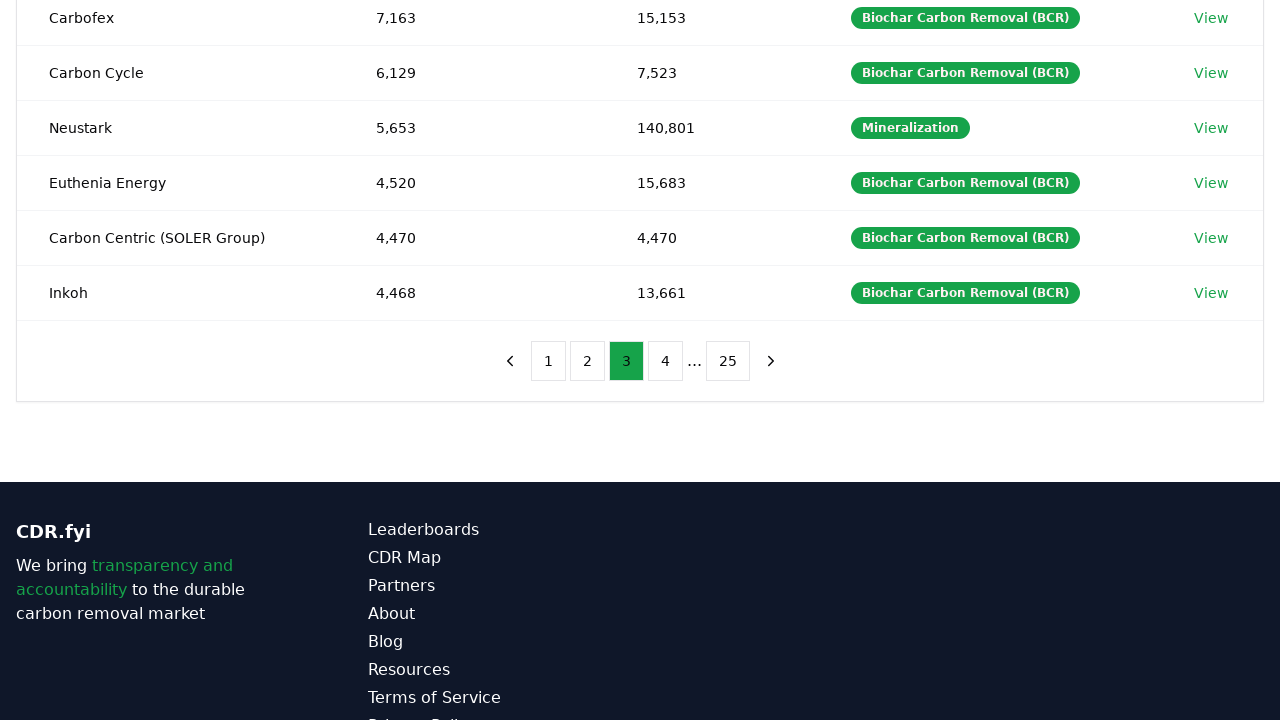

Clicked pagination button for page 4 at (665, 360) on //nav//ul//li/button[normalize-space(text())='4']
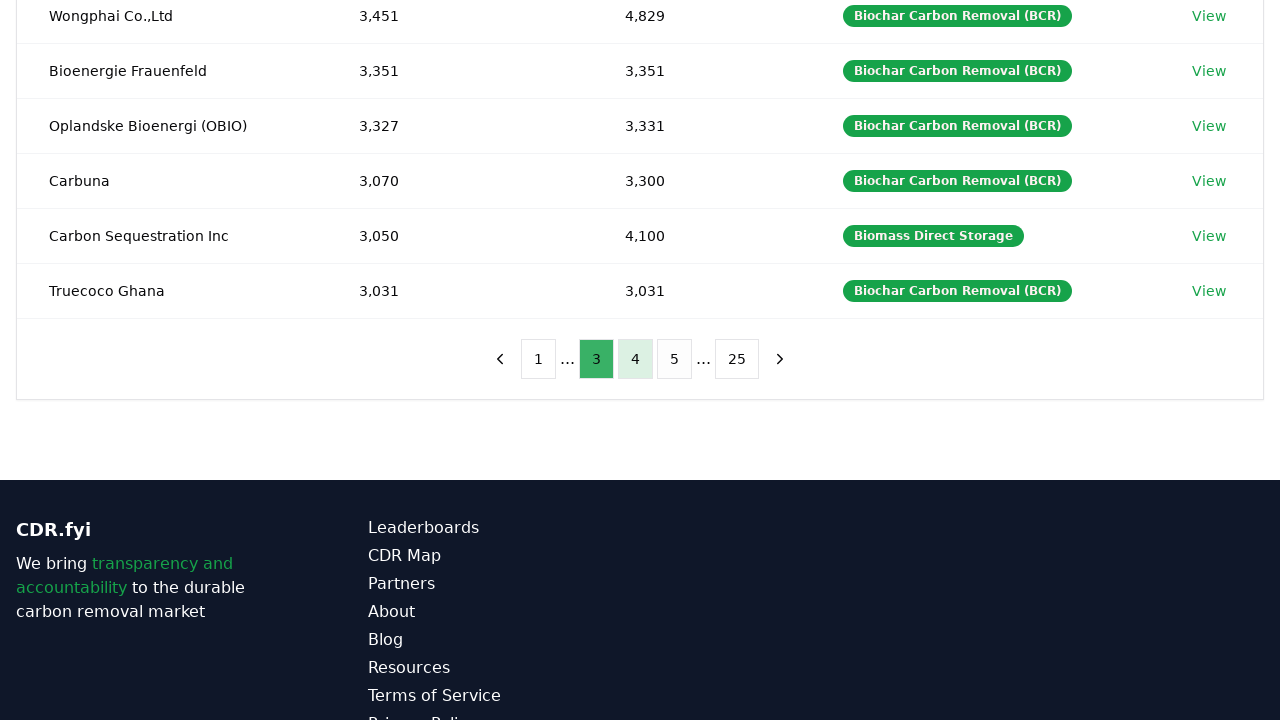

Table loaded on page 4
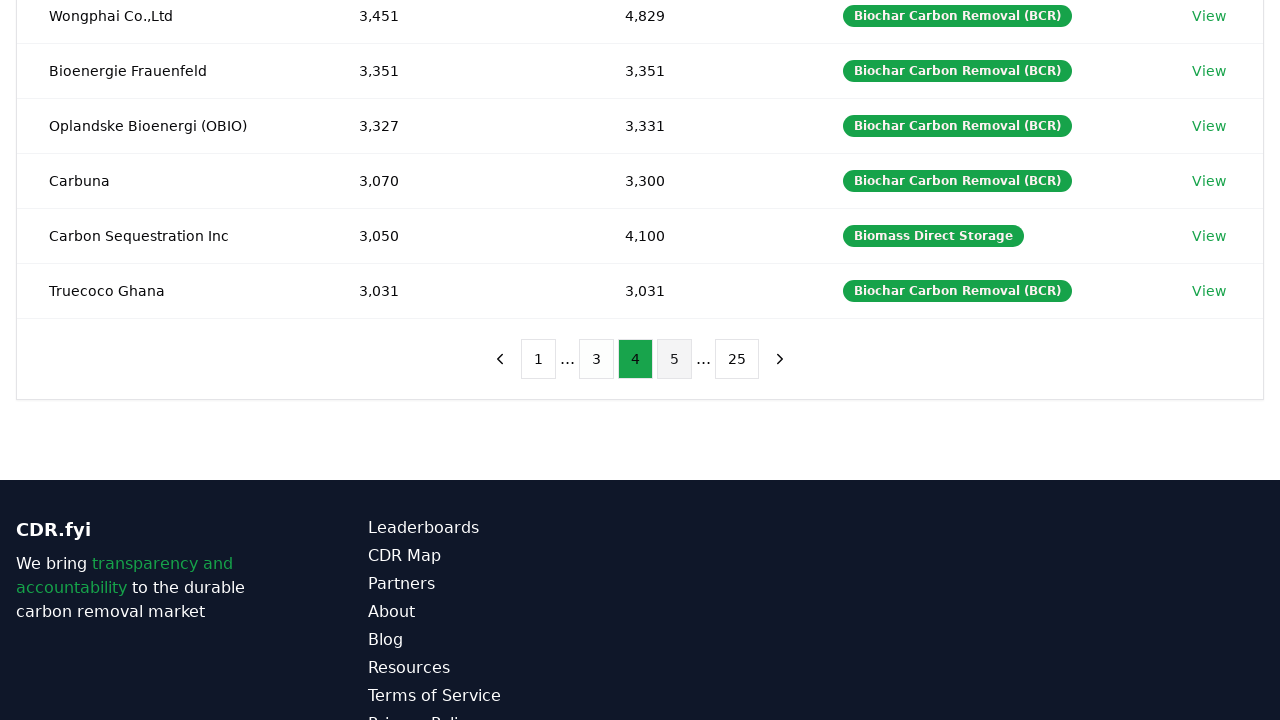

Waited for table content to refresh on page 4
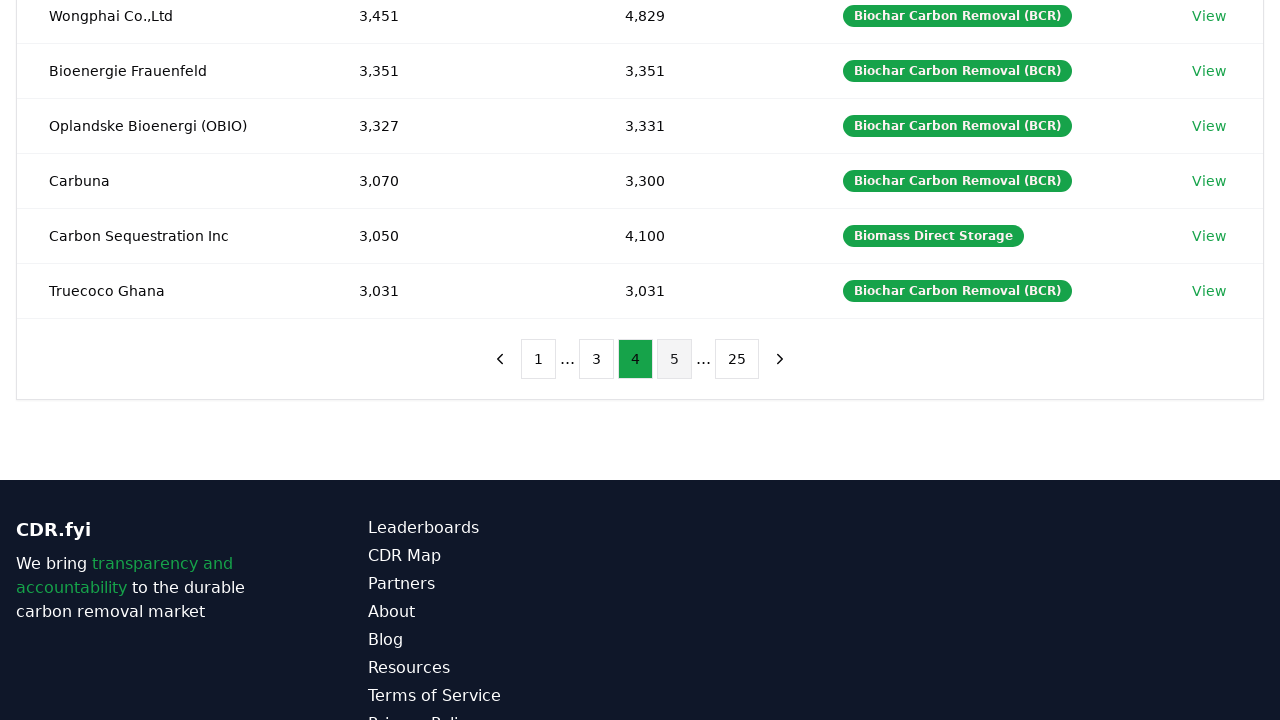

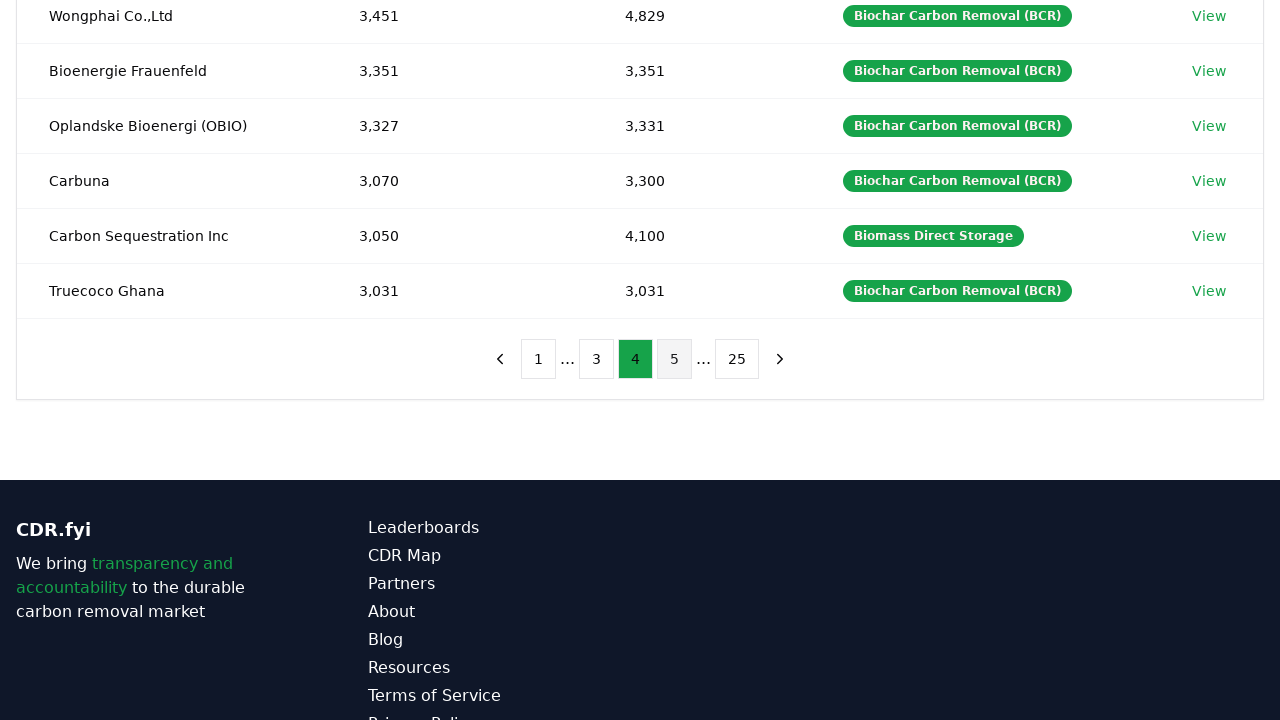